Navigates to Playwright documentation, clicks "Get Started" link, and verifies the table of contents is displayed on the Installation page

Starting URL: https://playwright.dev

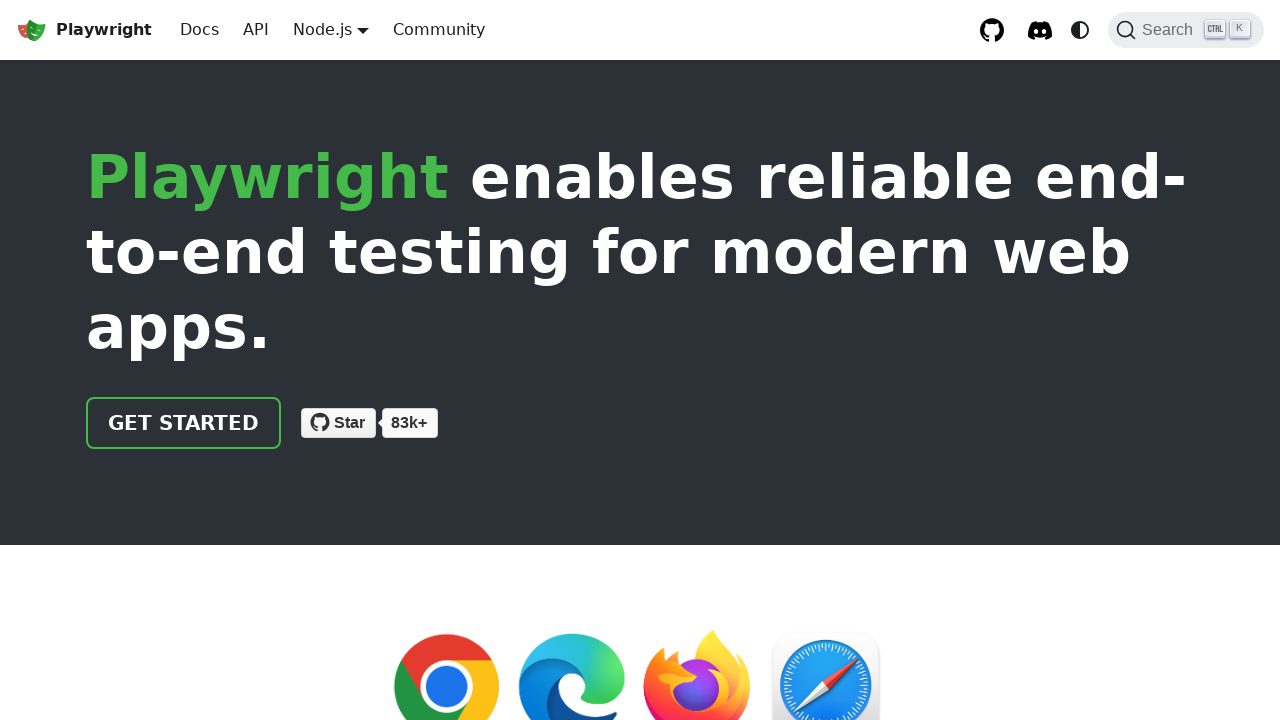

Clicked 'Get started' link at (184, 423) on a >> internal:has-text="Get started"i >> nth=0
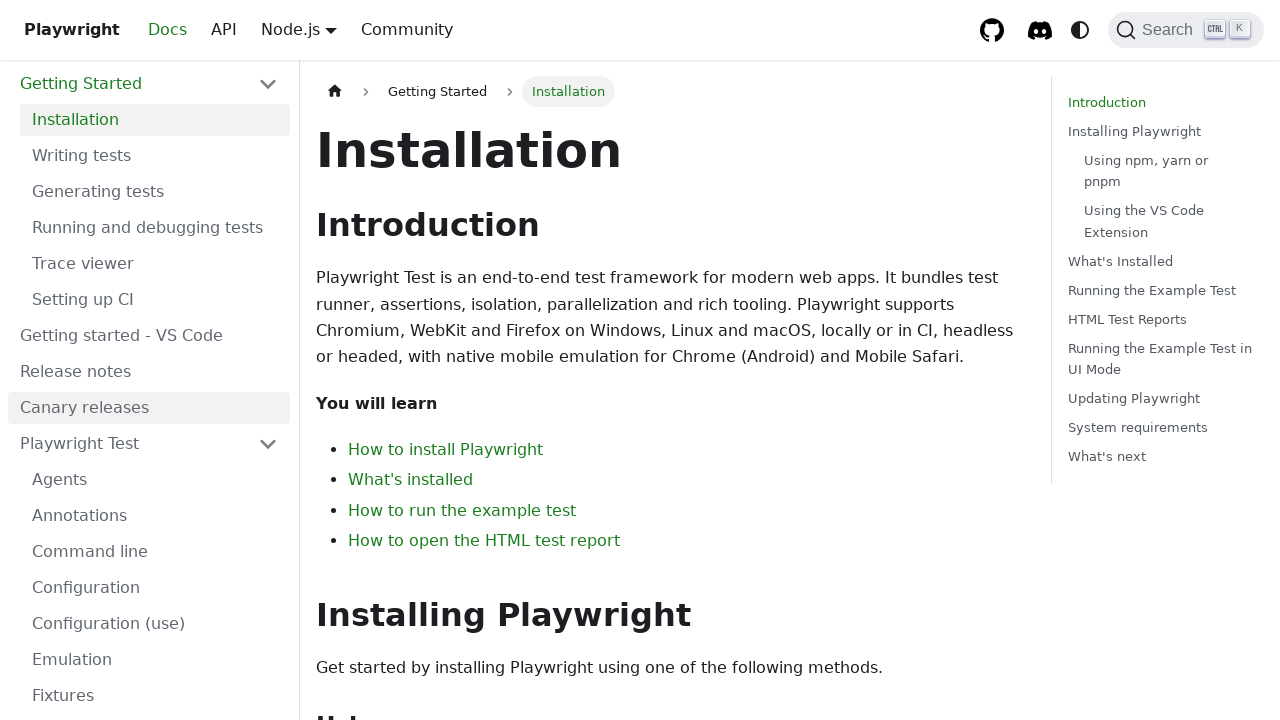

Installation header became visible
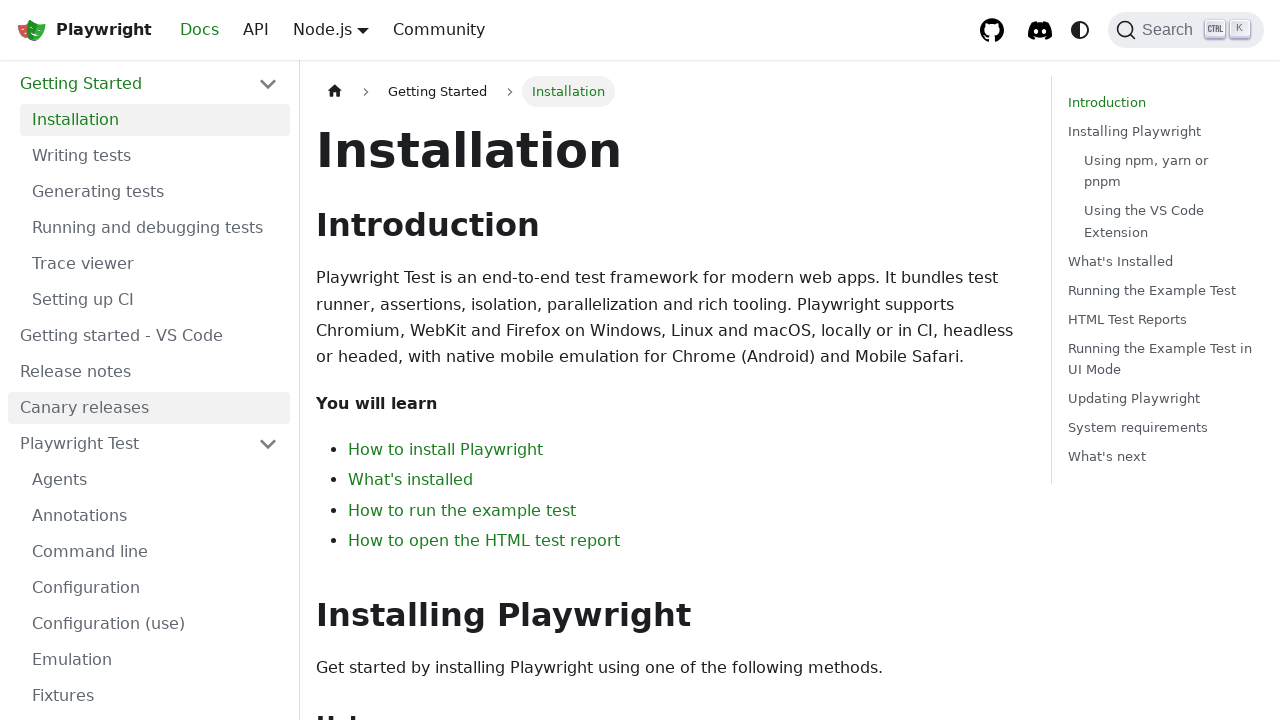

Table of contents list is present on the Installation page
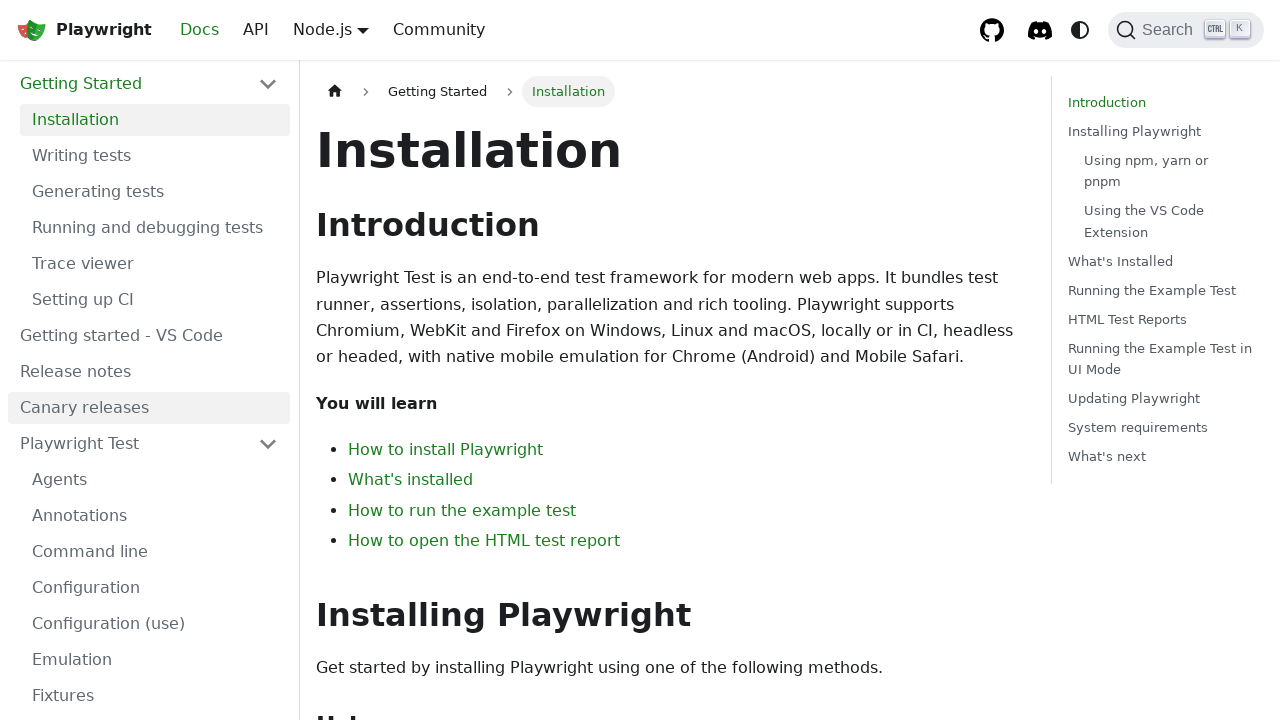

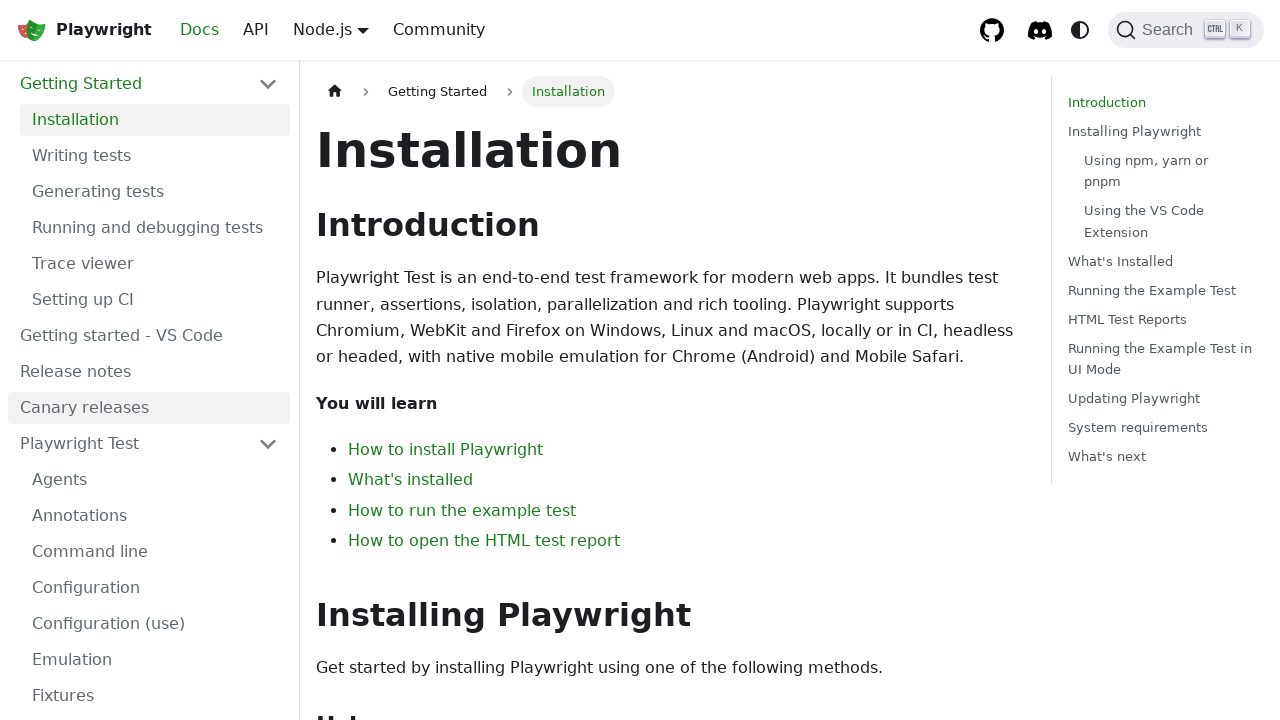